Tests text input functionality on a web form by typing text into an input field, verifying the value was entered, then clearing the field and verifying it's empty.

Starting URL: https://bonigarcia.dev/selenium-webdriver-java/web-form.html

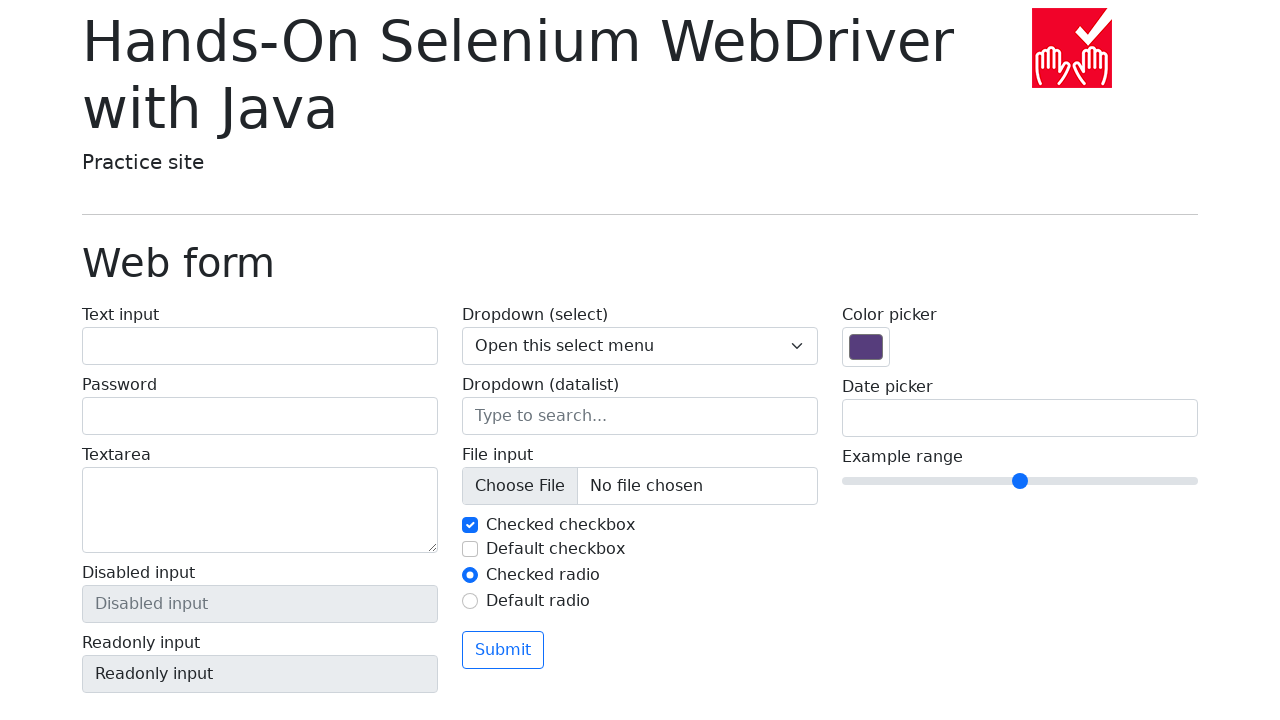

Located text input field with name 'my-text'
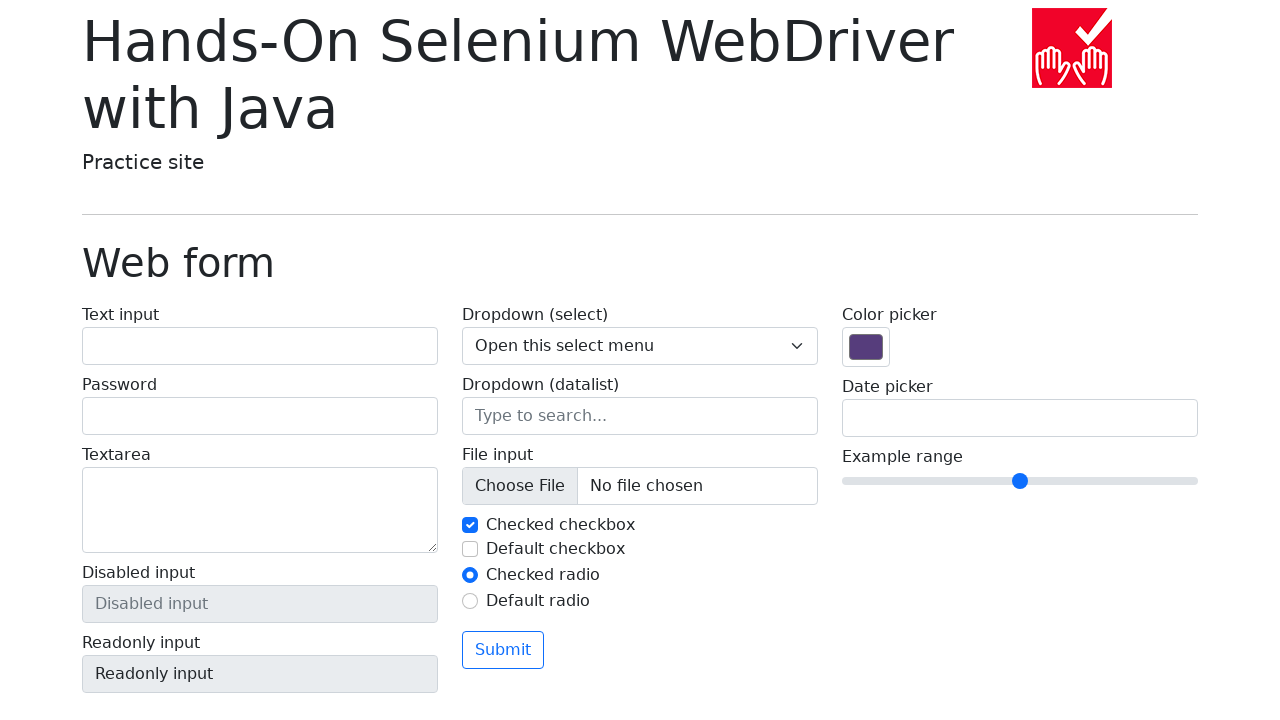

Filled text input field with 'Hello World!' on input[name='my-text']
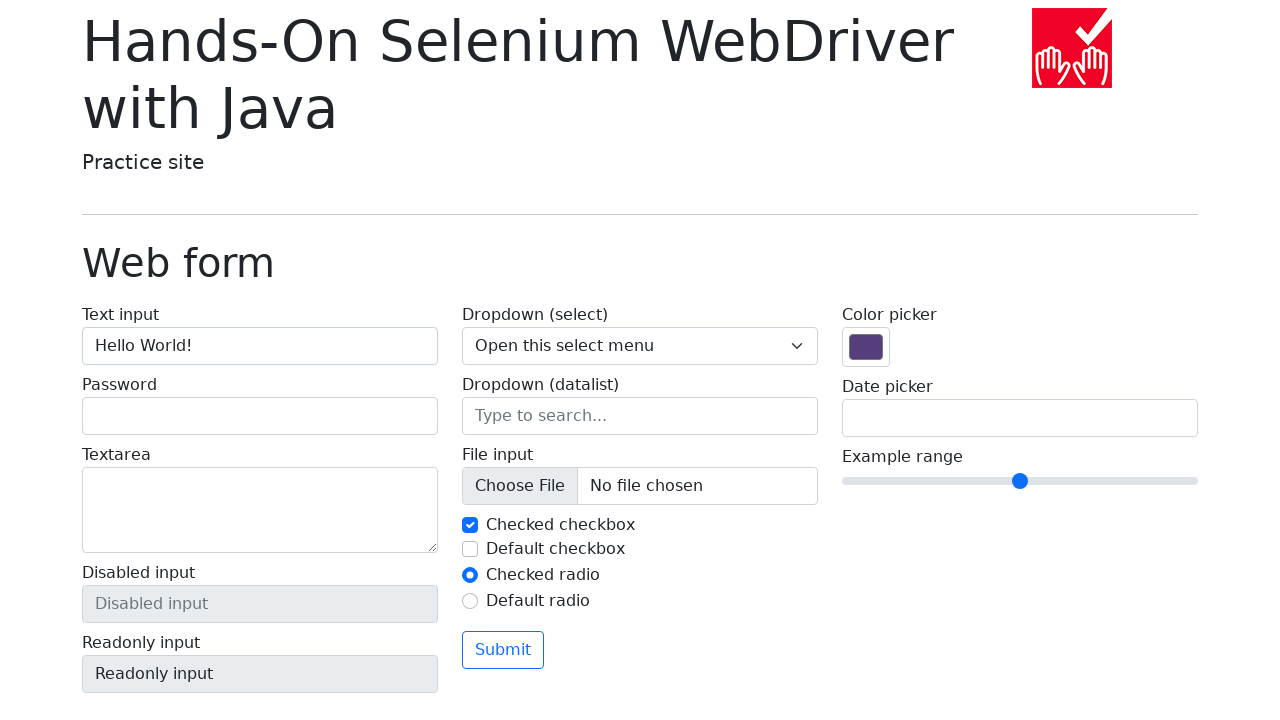

Verified input field contains 'Hello World!'
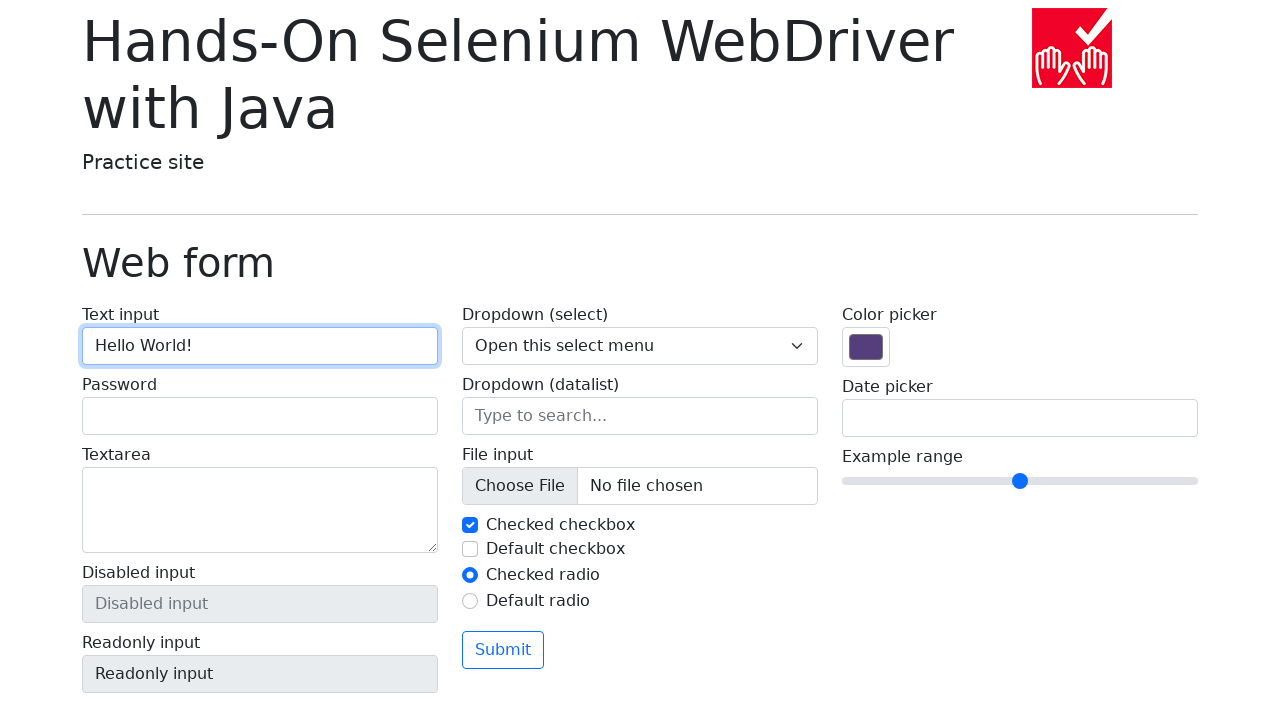

Cleared the text input field on input[name='my-text']
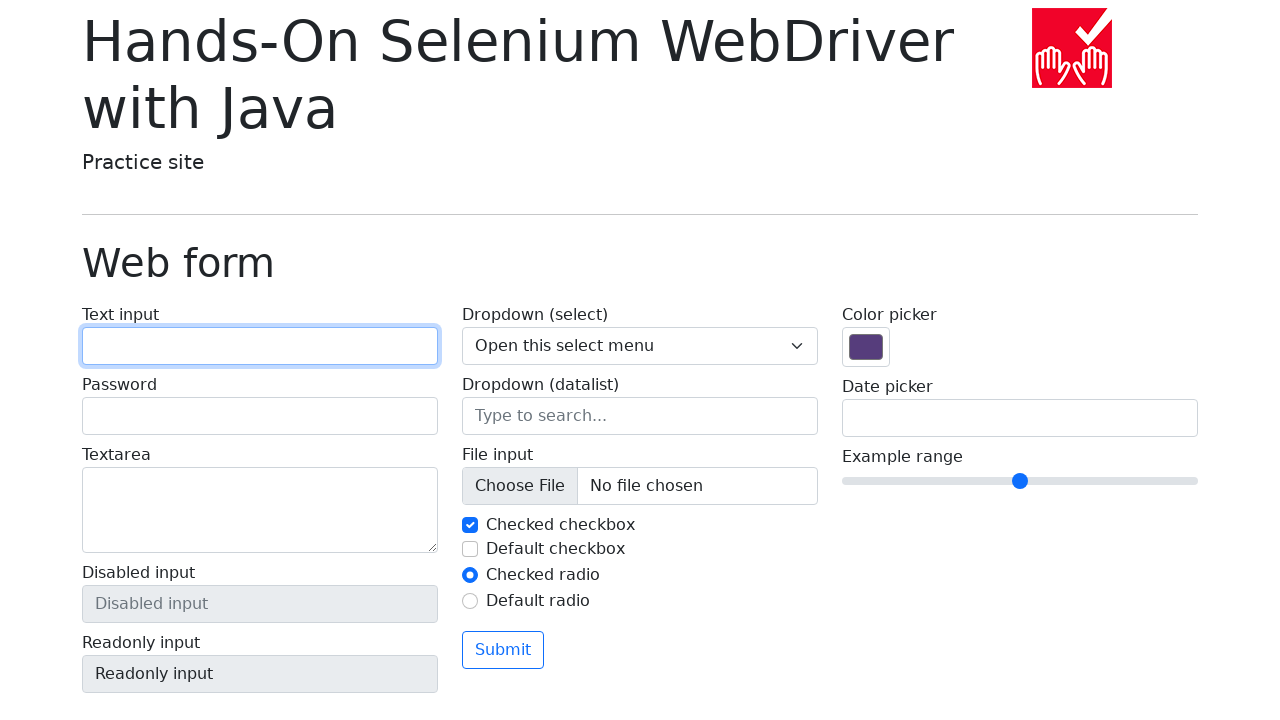

Verified input field is now empty
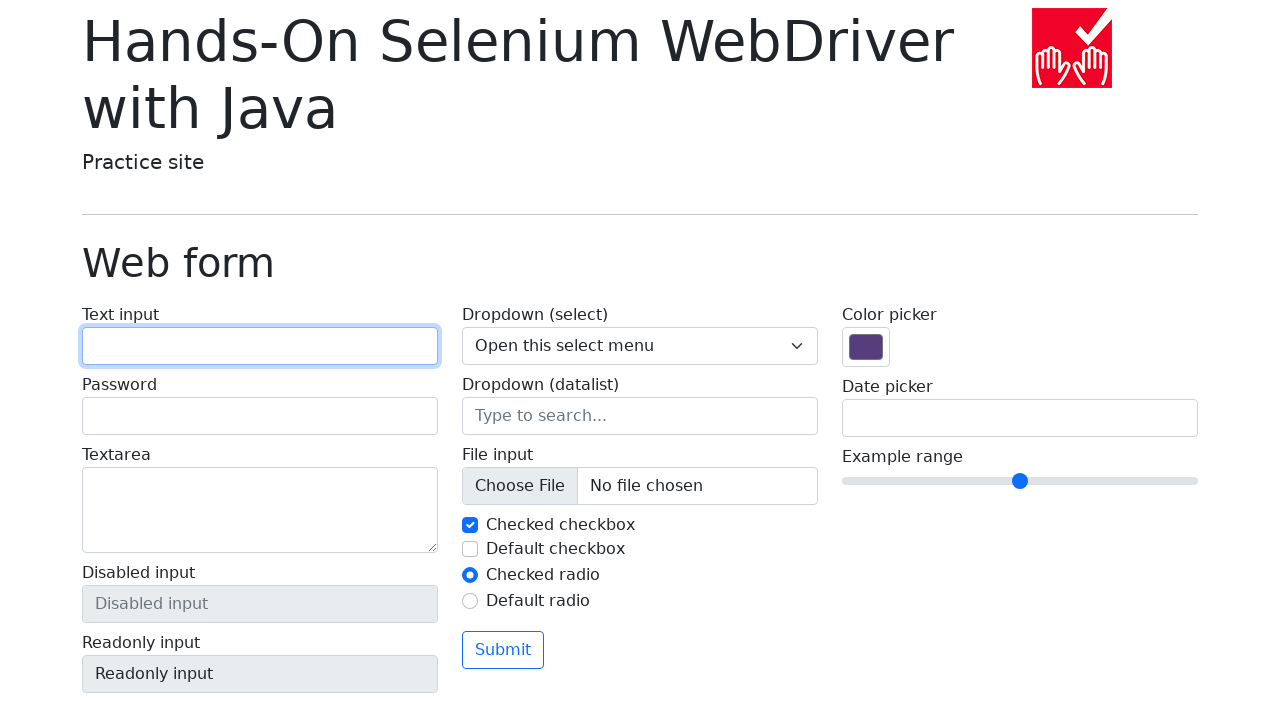

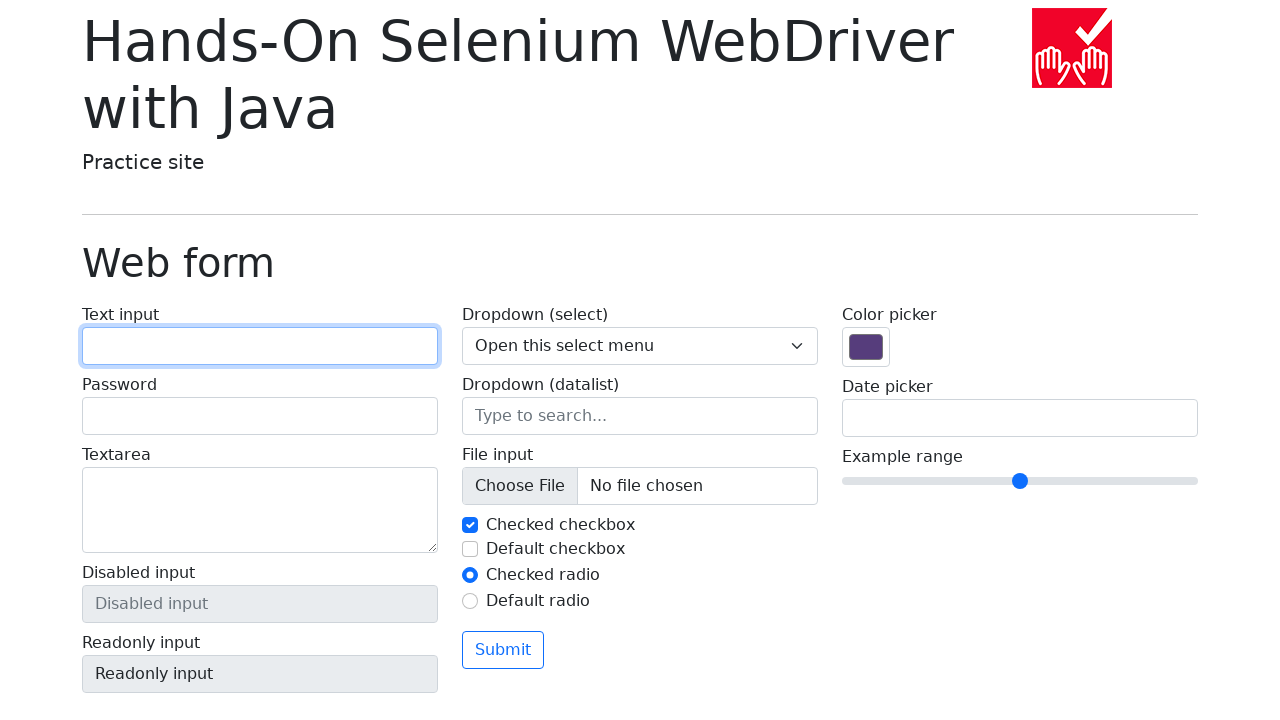